Tests the Selenium homepage by loading the page, verifying the body element is present, and maximizing the browser window.

Starting URL: https://selenium.dev/

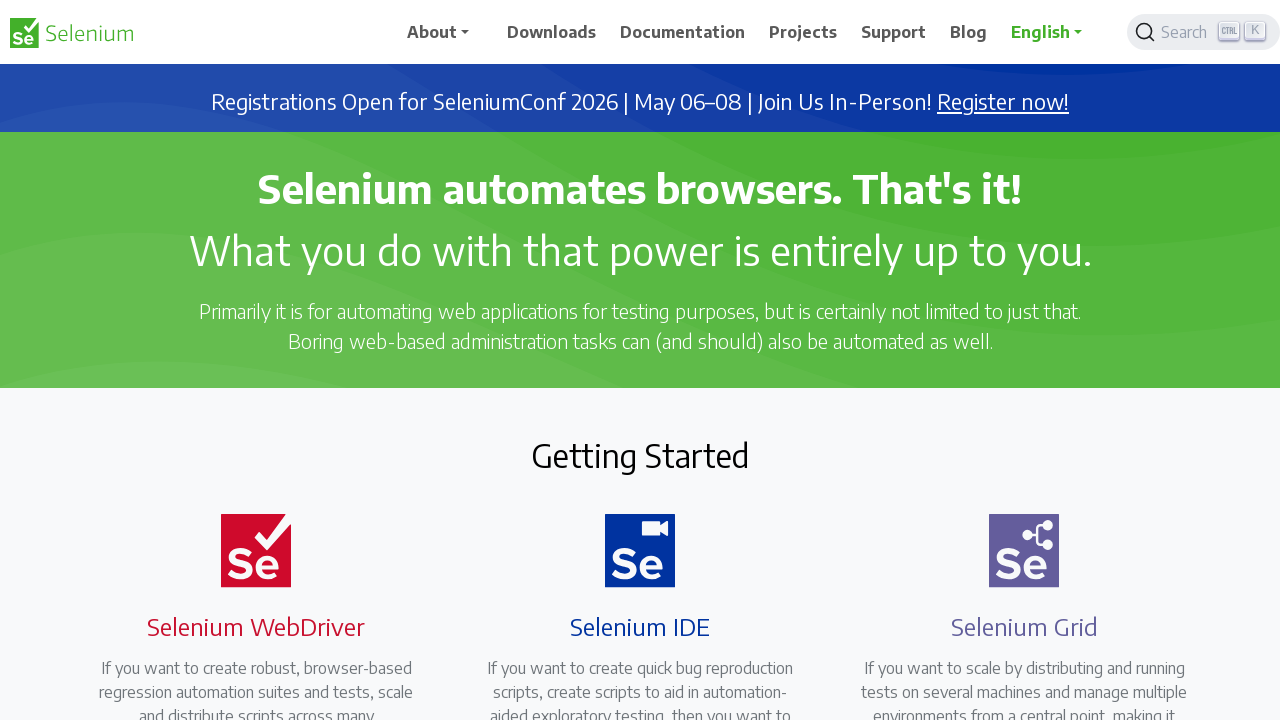

Navigated to Selenium homepage
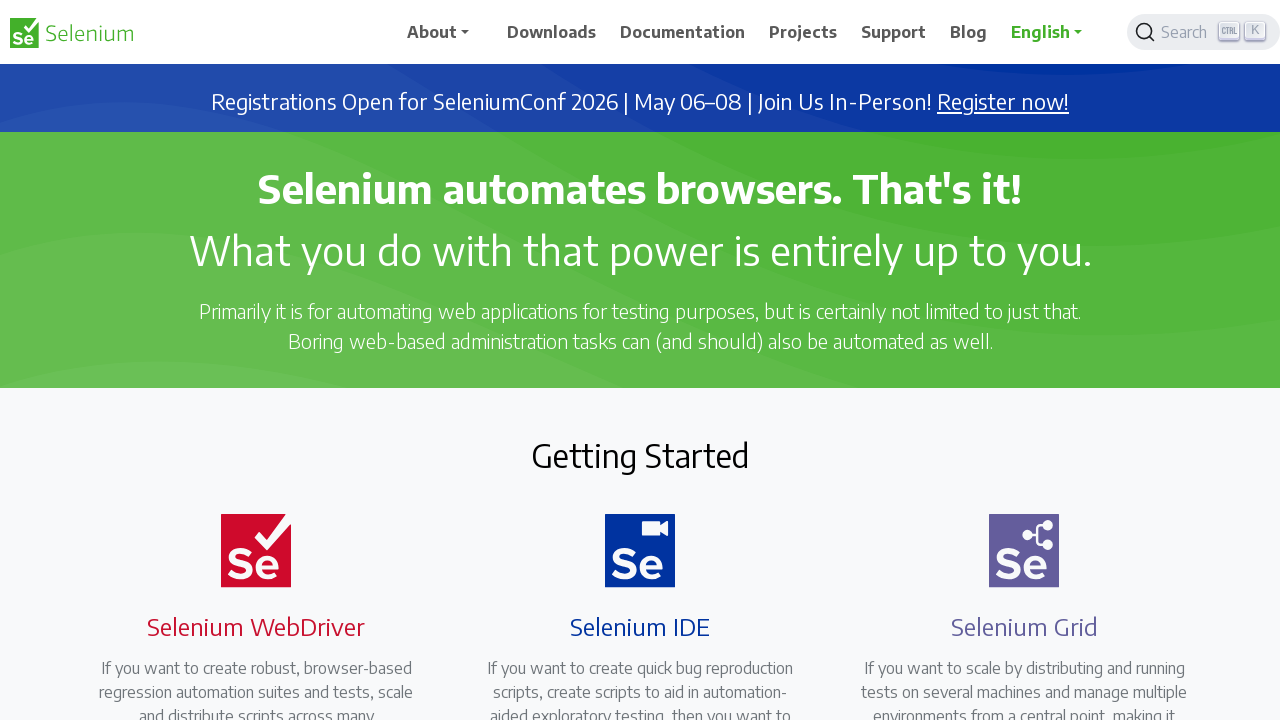

Body element is present on page
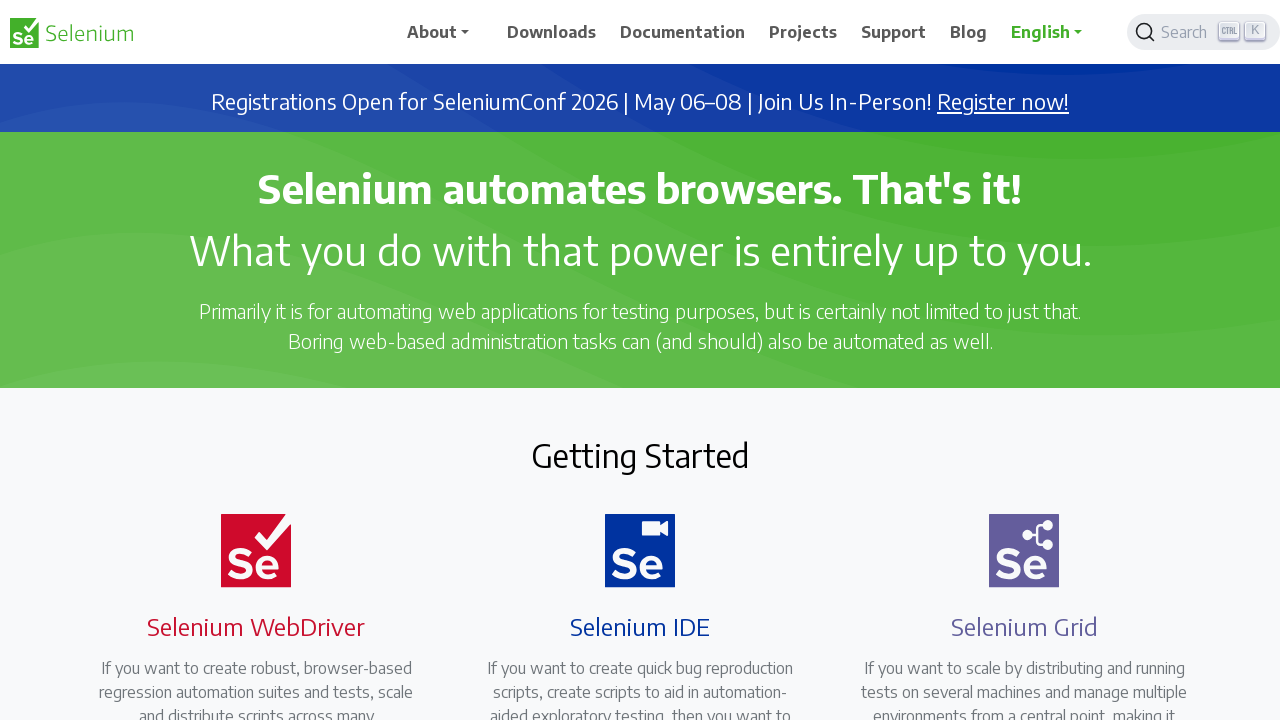

Retrieved body element text content
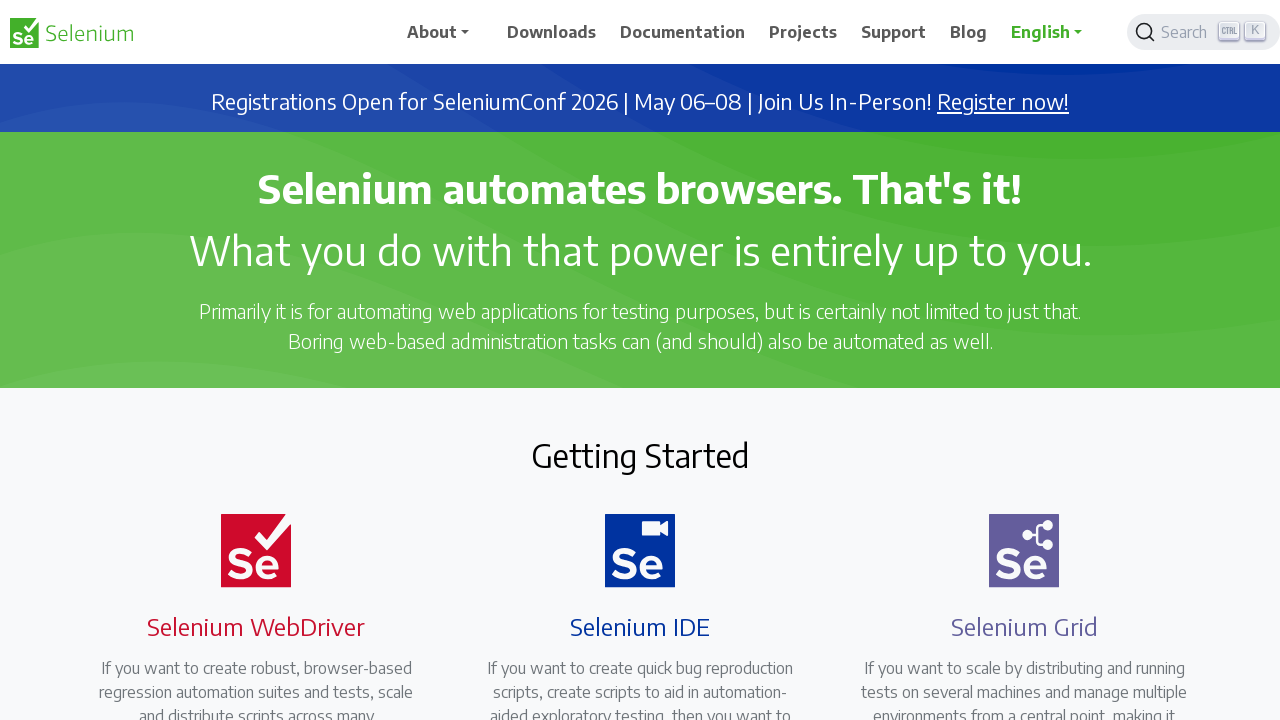

Maximized browser window to 1920x1080
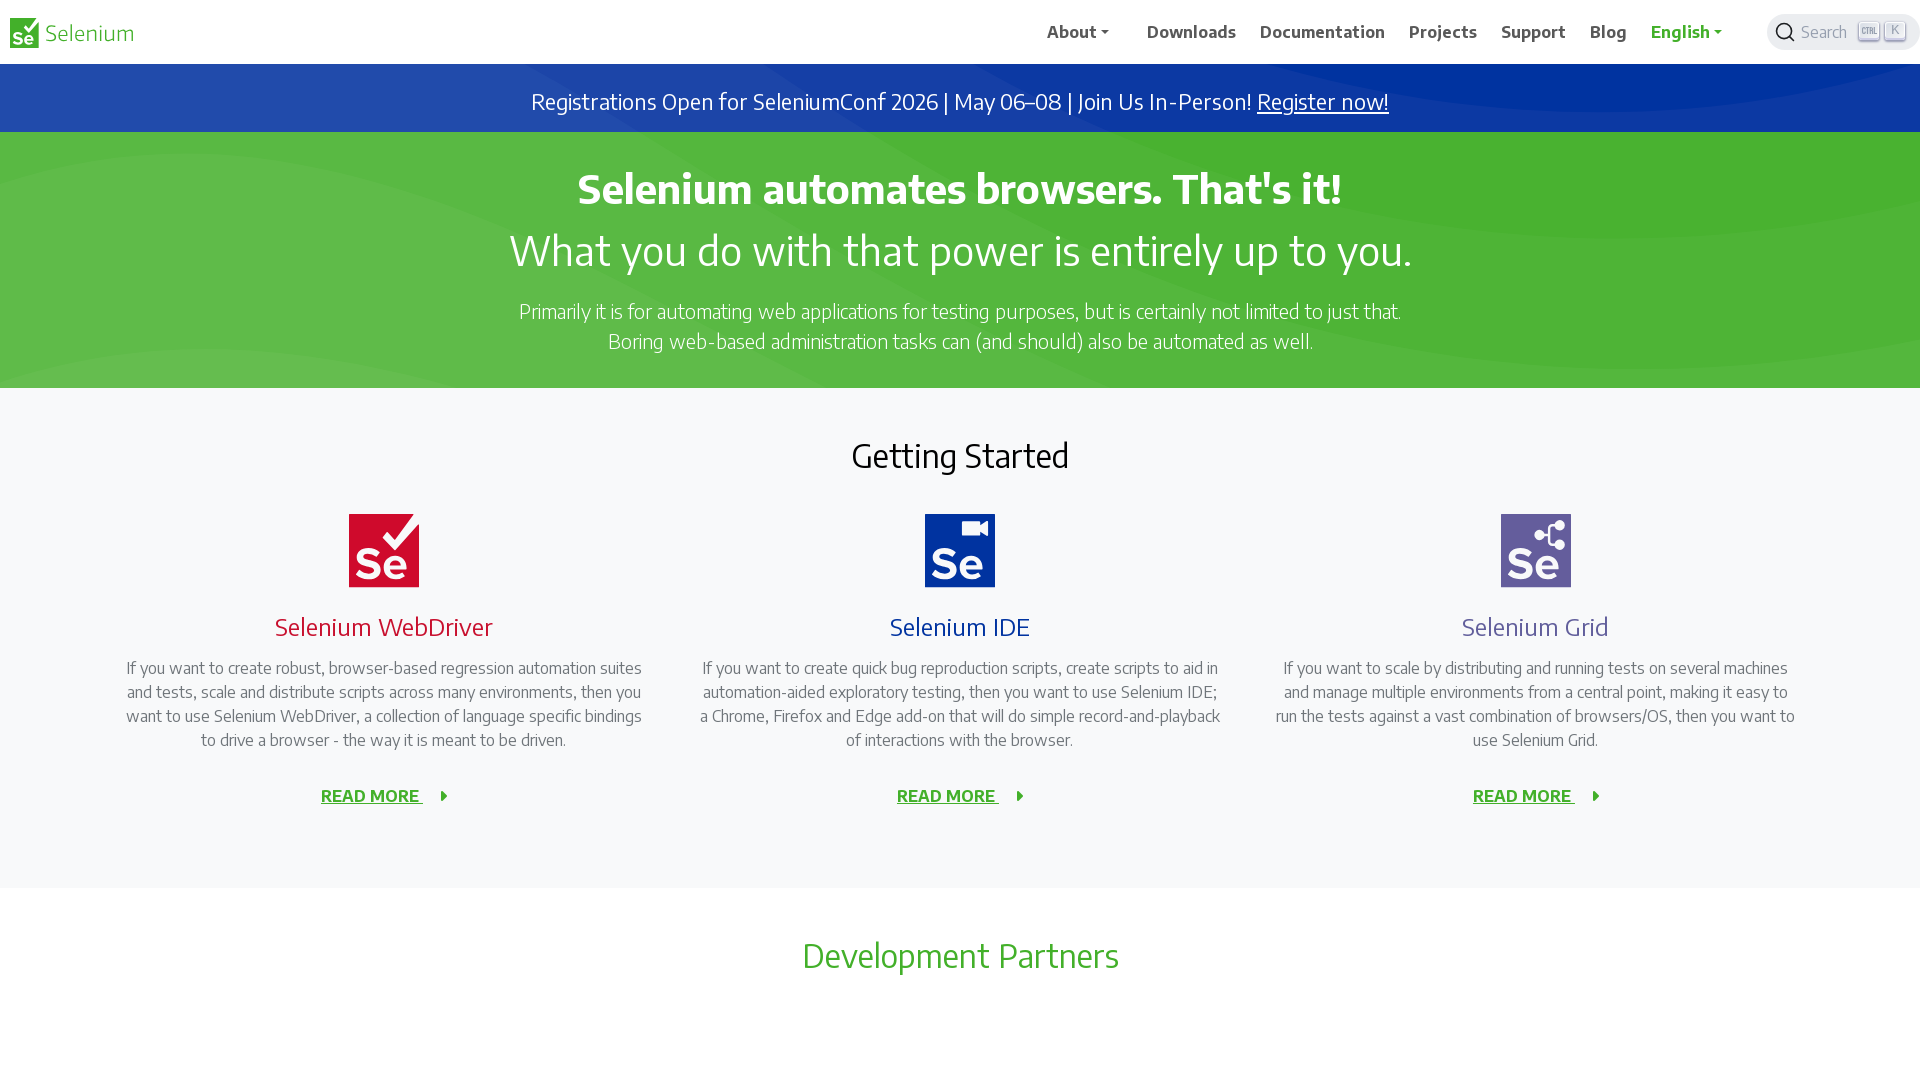

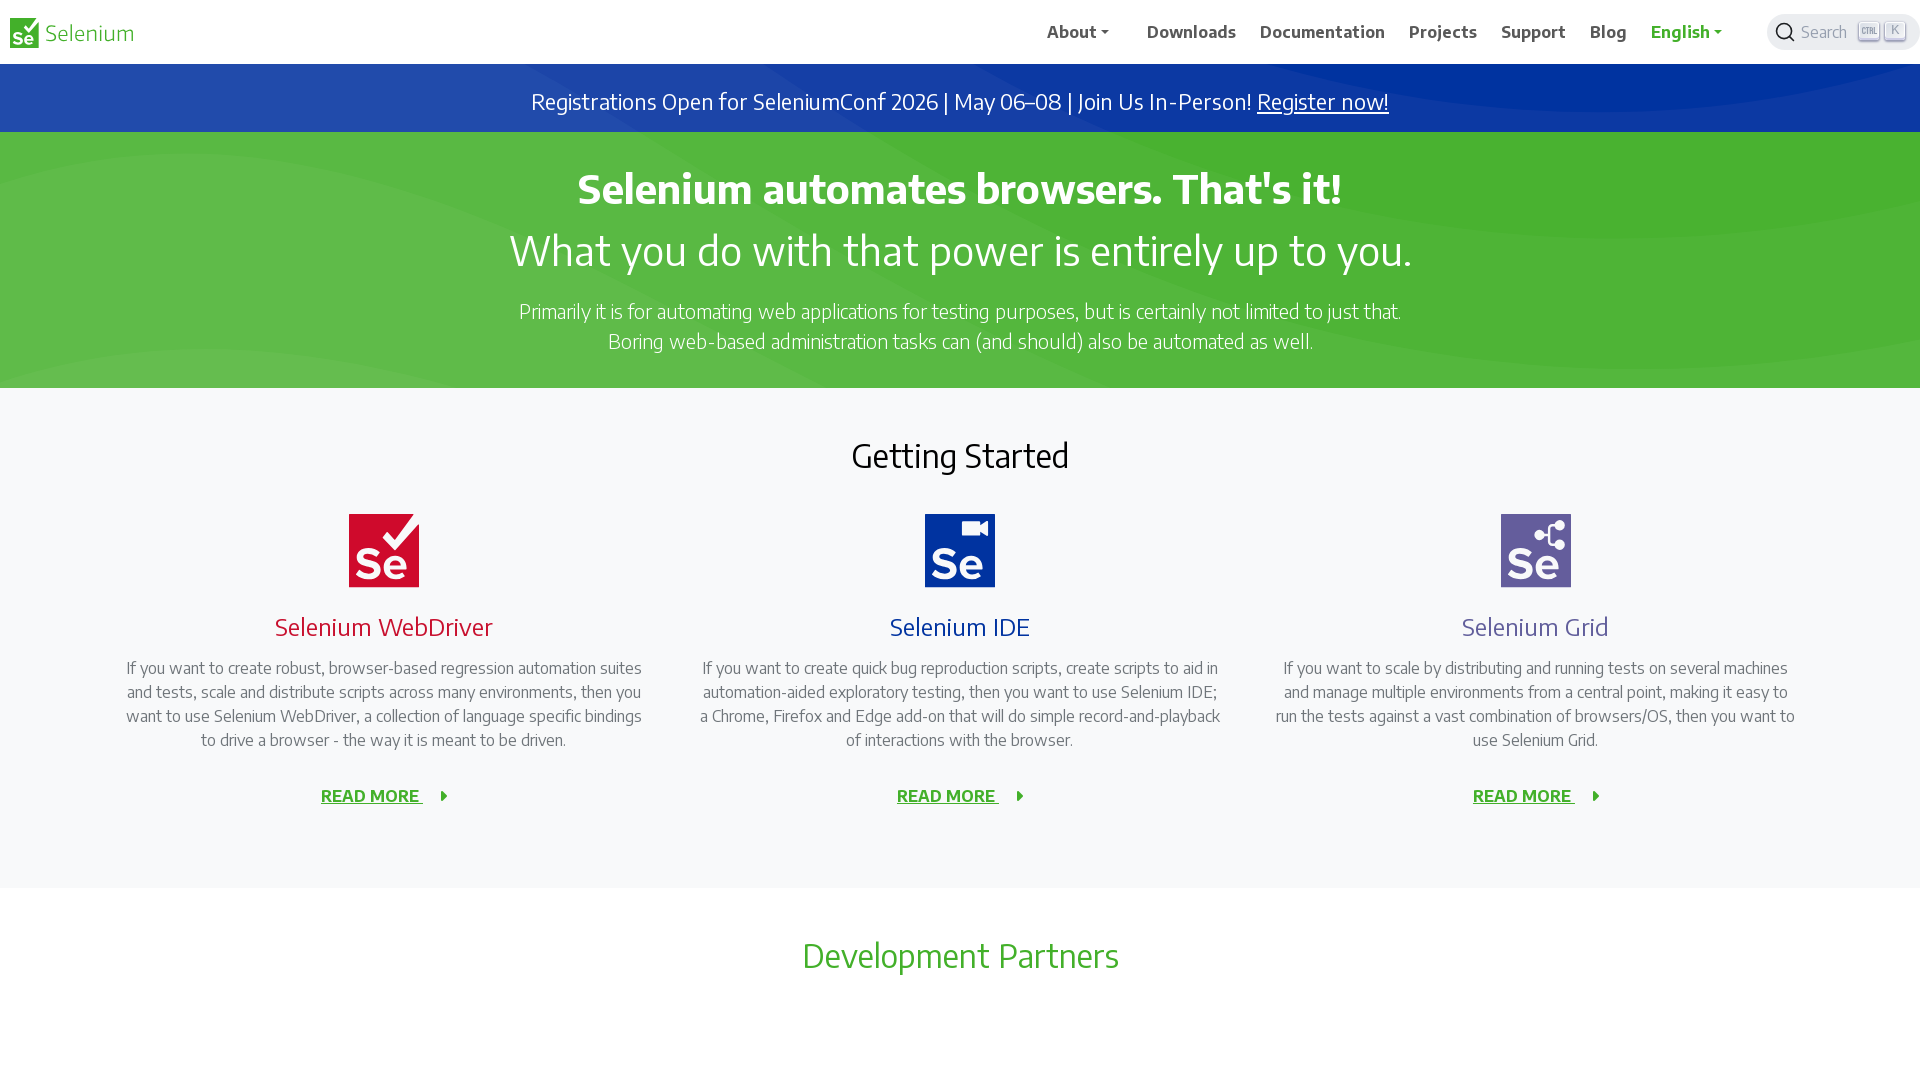